Tests opening a new message window by clicking the "New Window Message" button, switching to it, verifying two windows are open, closing the new window, and returning to the original window.

Starting URL: https://demoqa.com/browser-windows

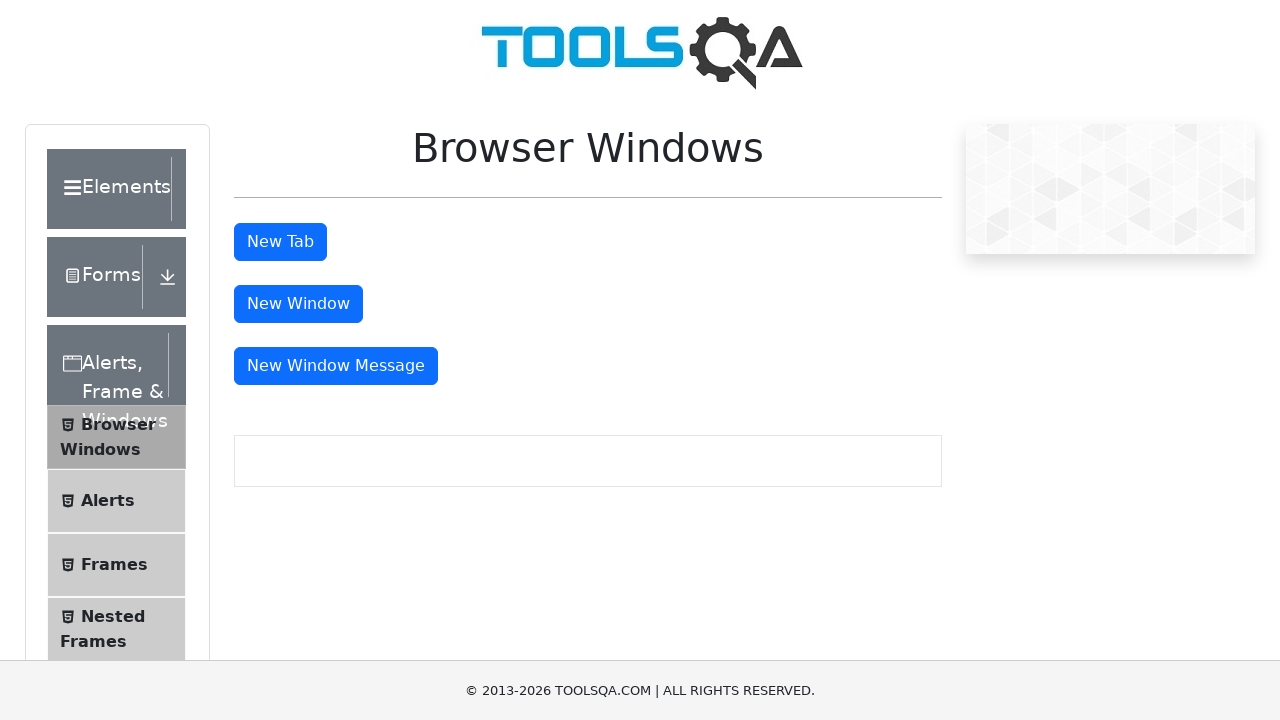

Clicked 'New Window Message' button to open new message window at (336, 366) on #messageWindowButton
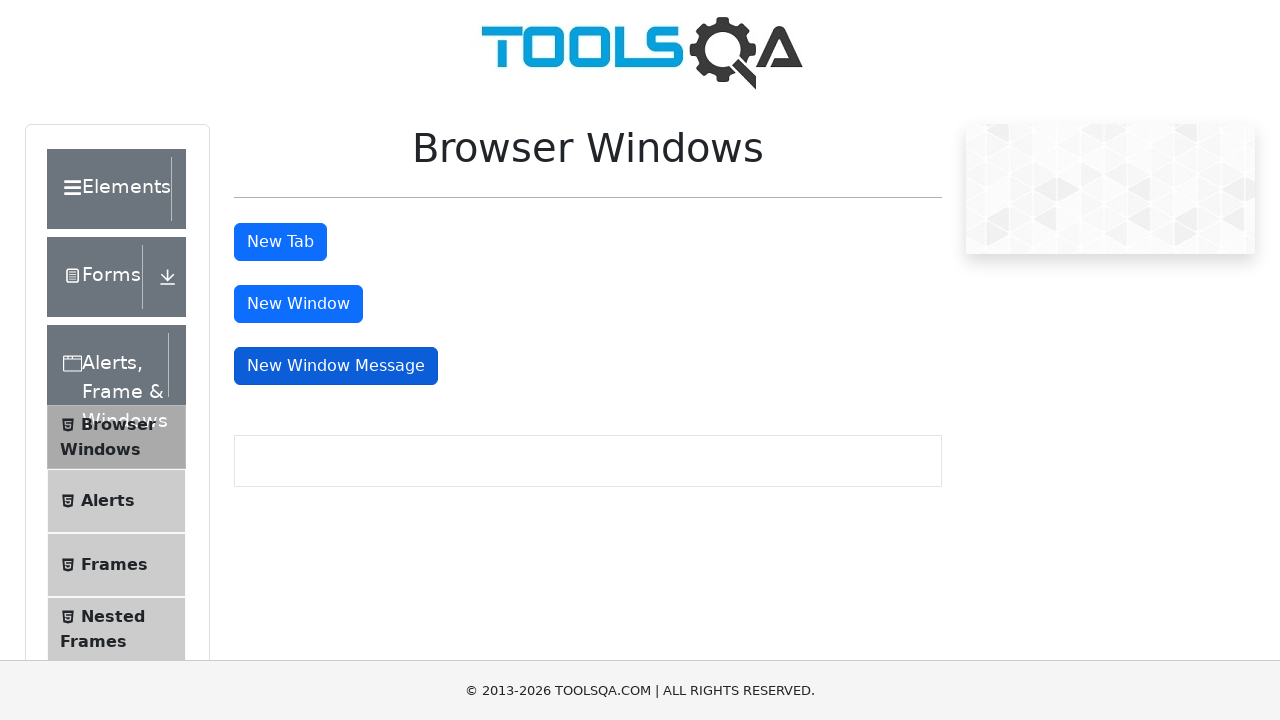

New message window opened and captured
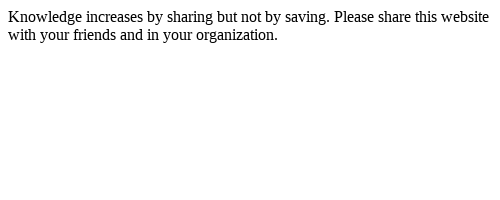

Verified that 2 windows are open
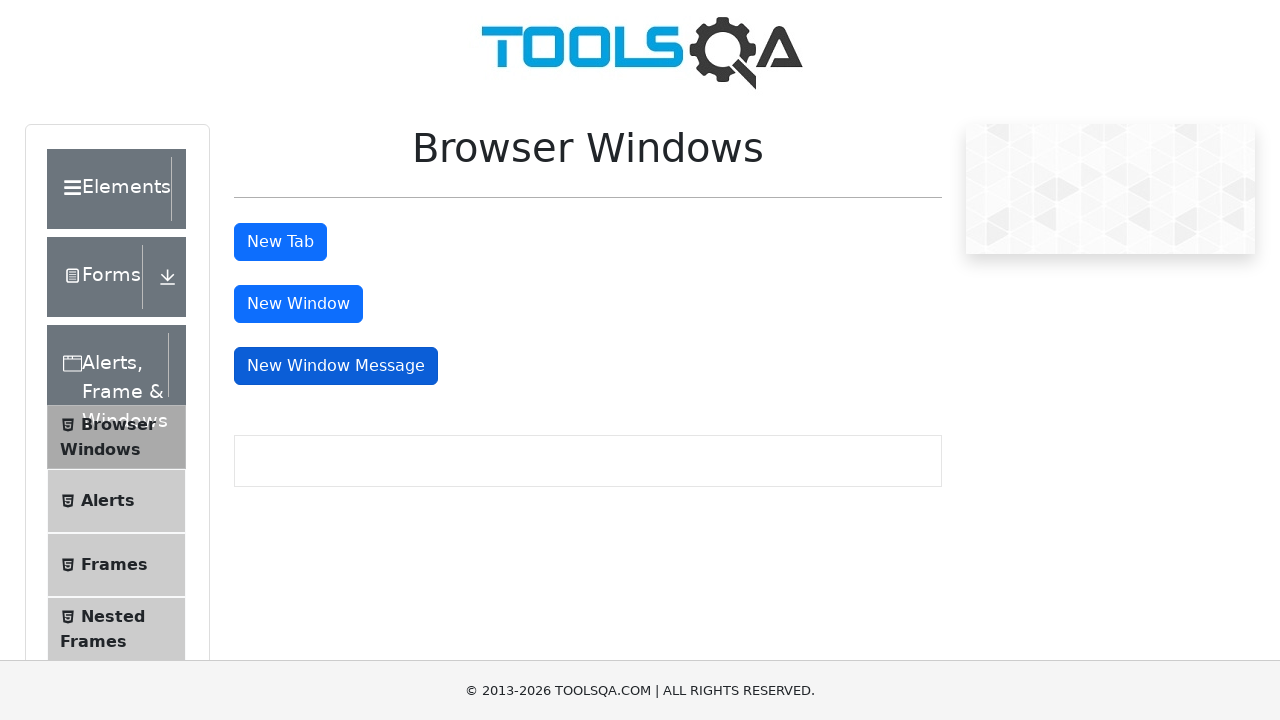

Closed the new message window
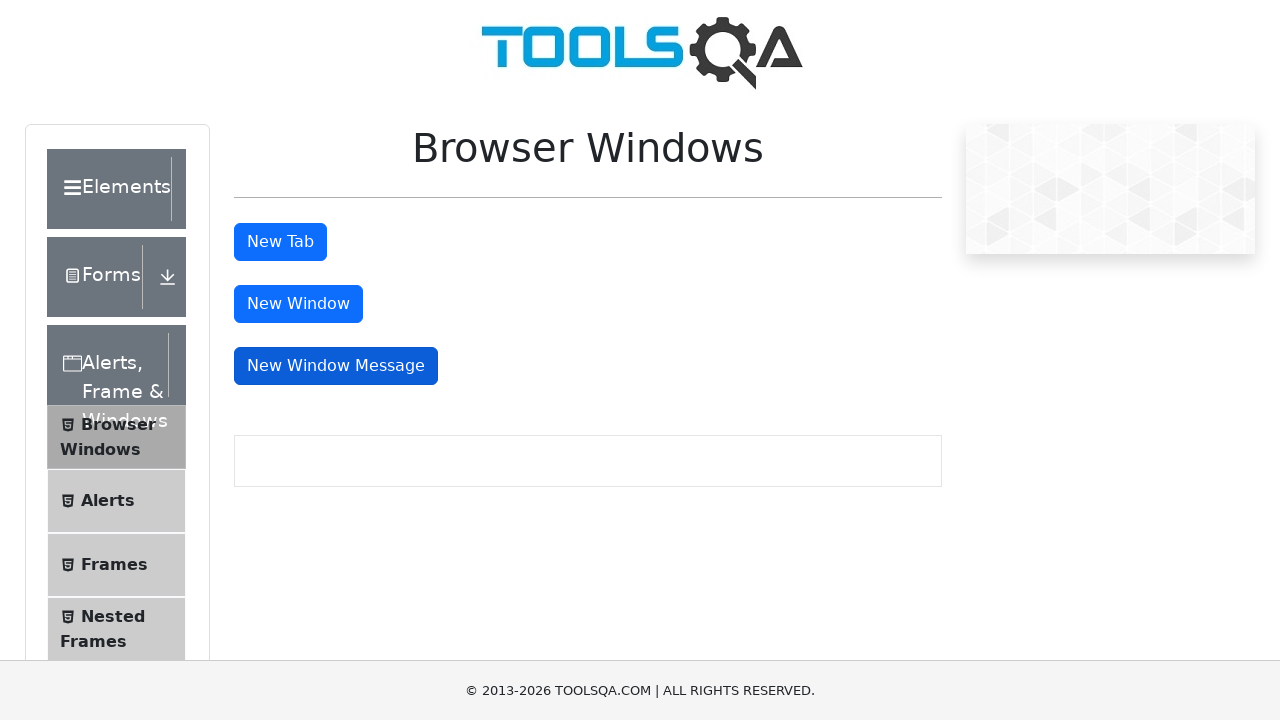

Verified 'New Window Message' button is still visible on original window
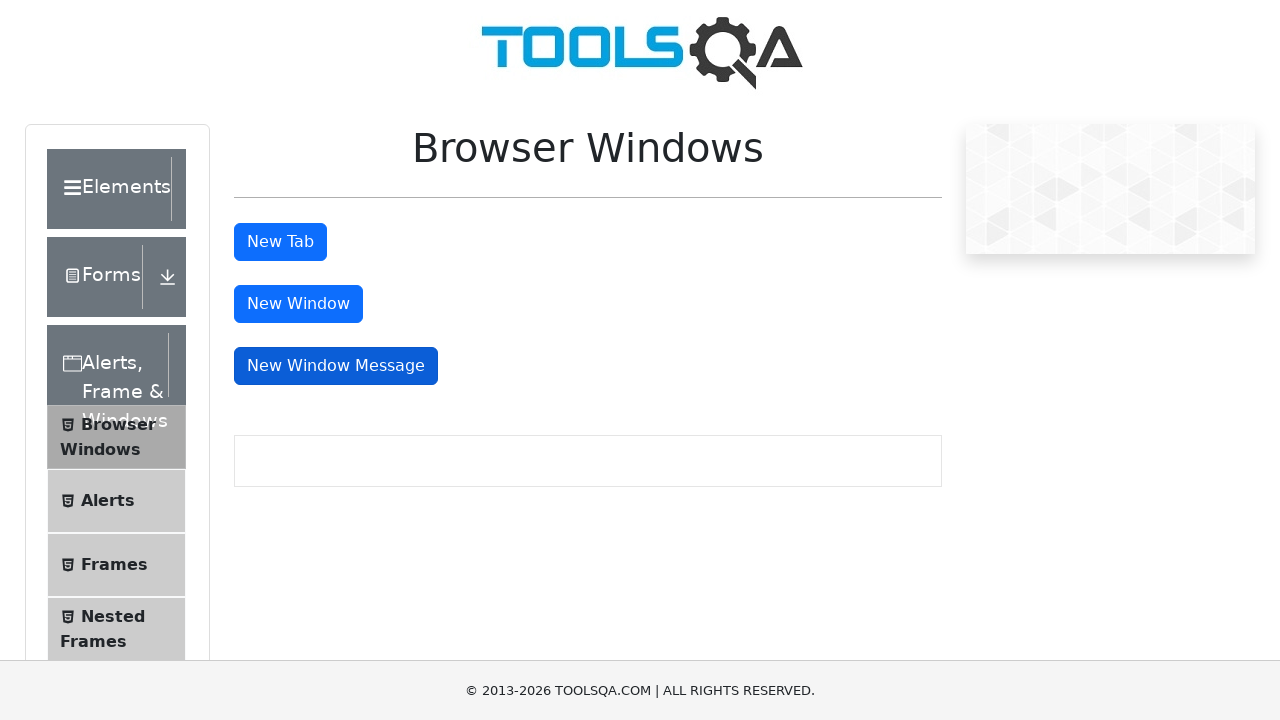

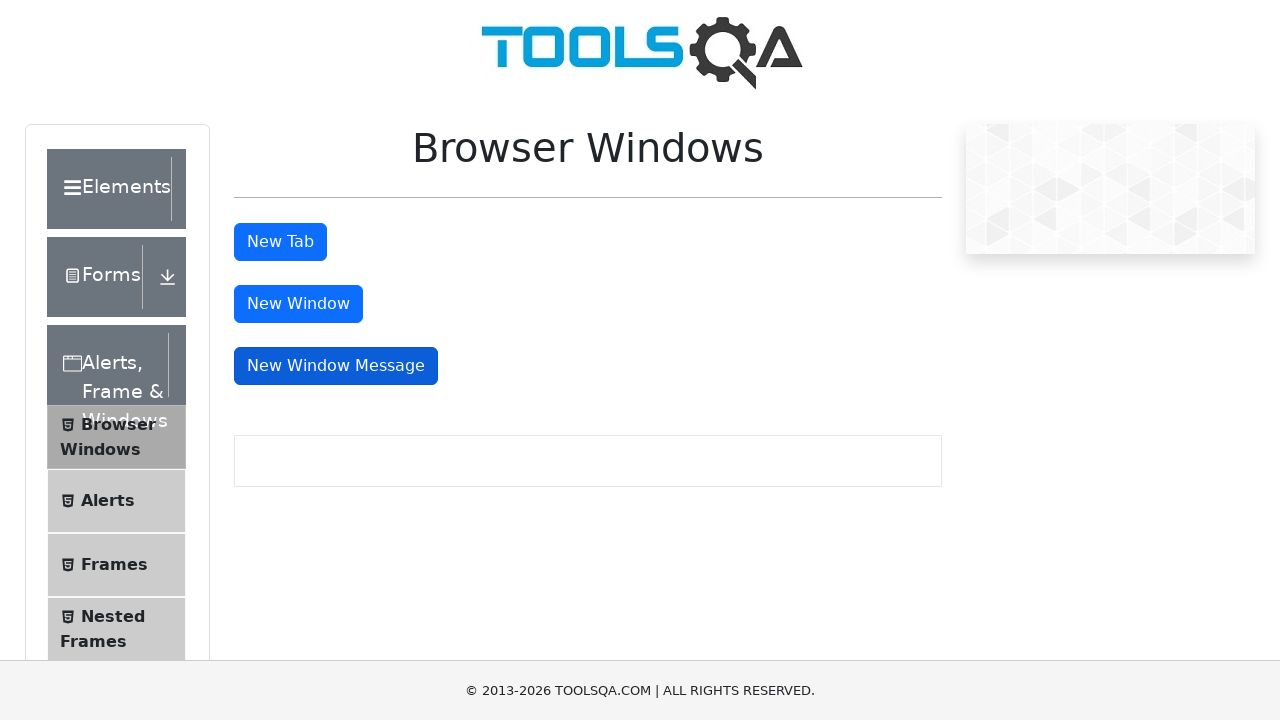